Tests a sample todo application by clicking existing todo items, adding new items via a text input and button, toggling checkboxes, and verifying the text of an added item.

Starting URL: https://lambdatest.github.io/sample-todo-app/

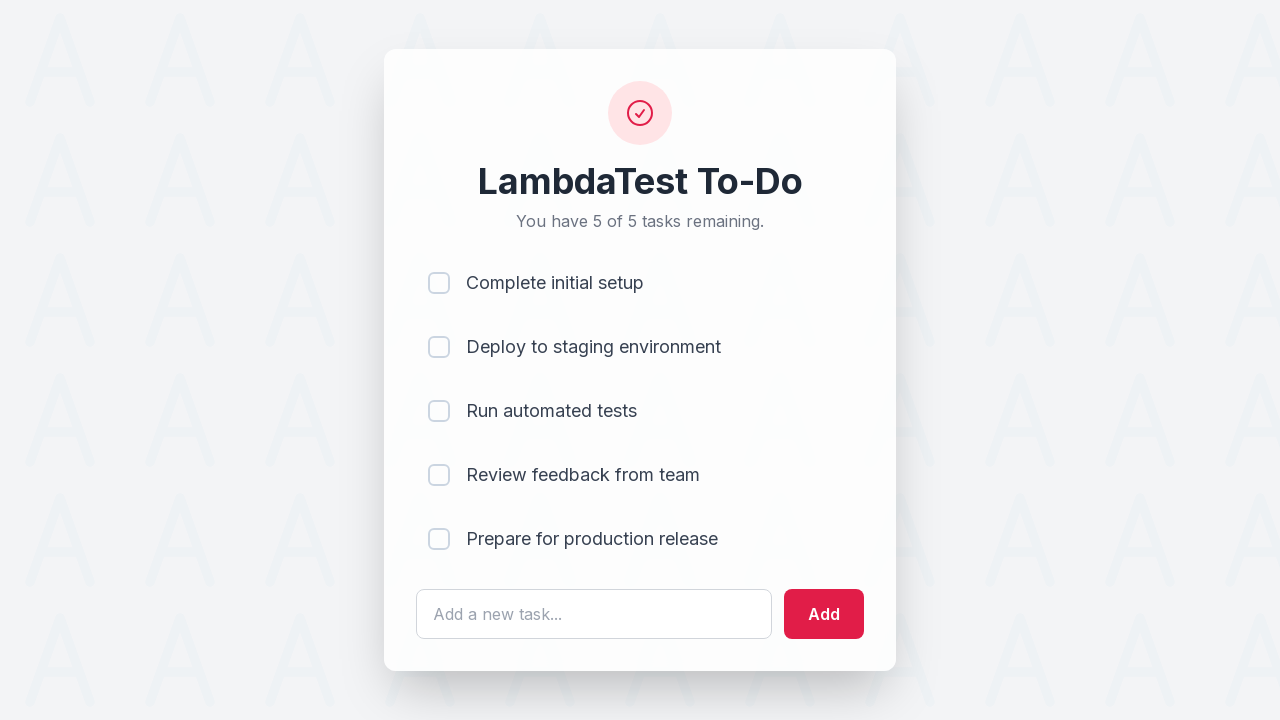

Clicked link to navigate to Add/Remove Elements page
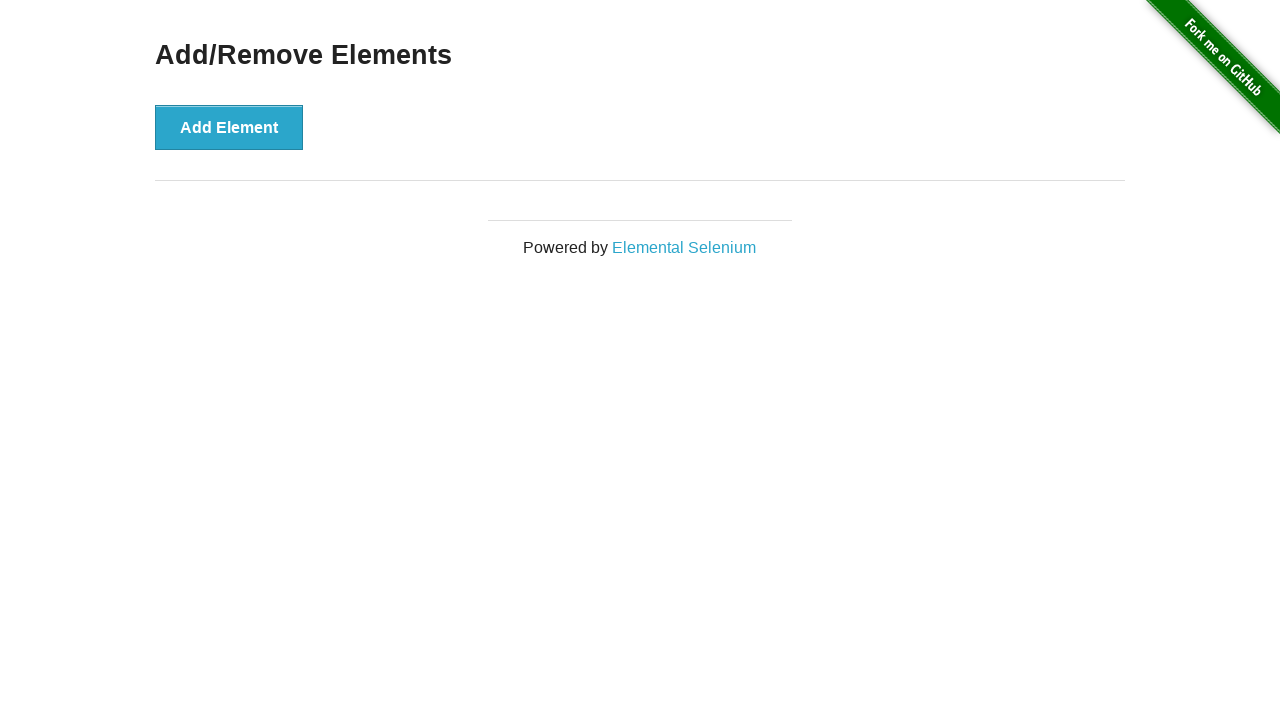

Clicked Add Element button
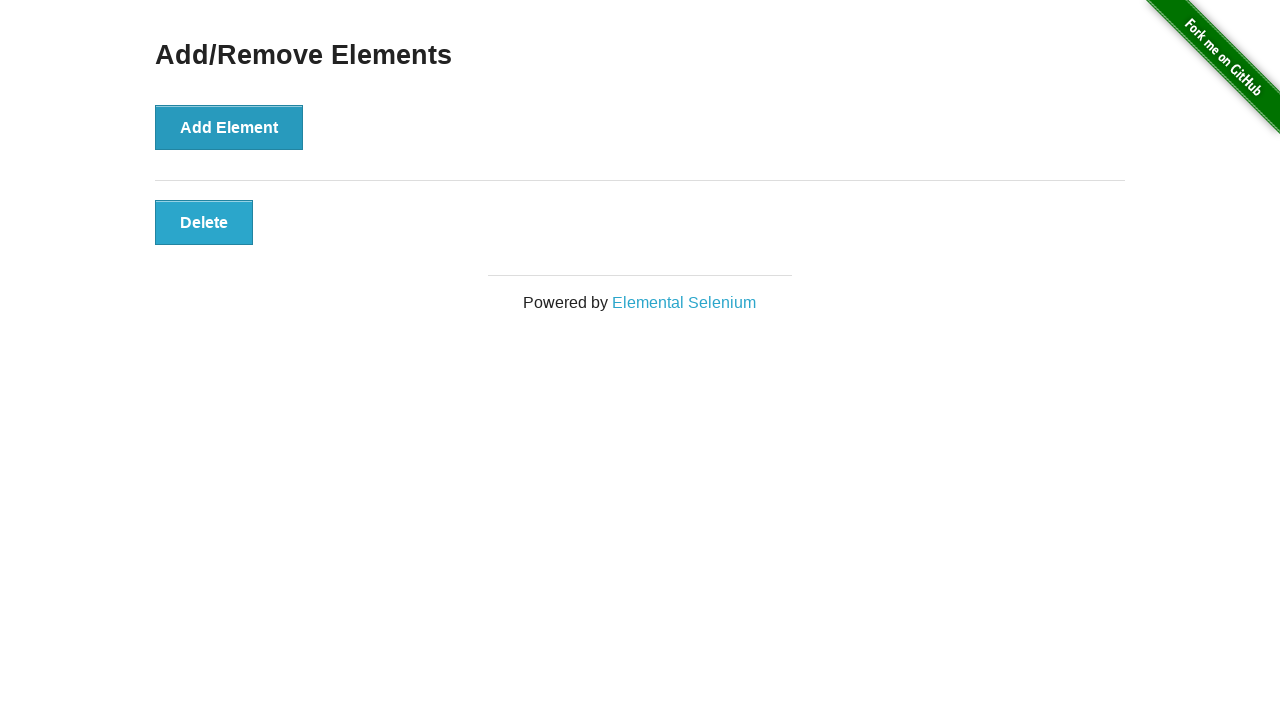

Delete button appeared after adding element
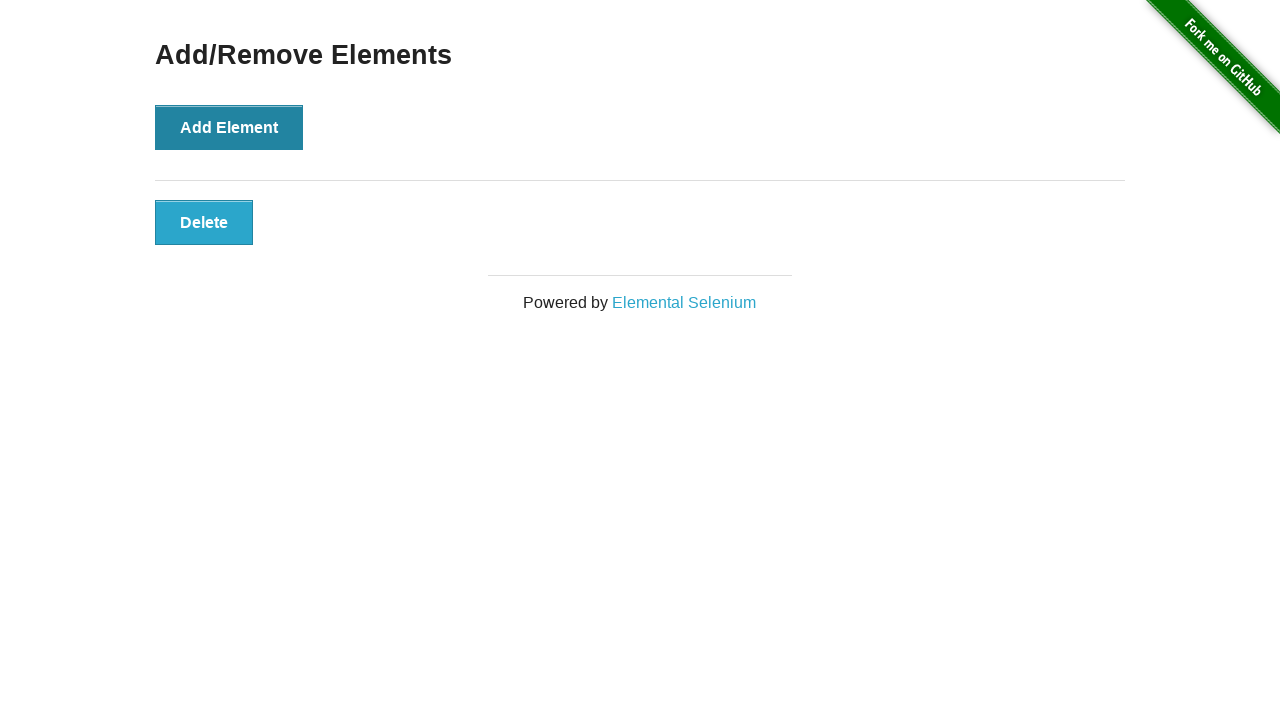

Clicked Delete button to remove the added element
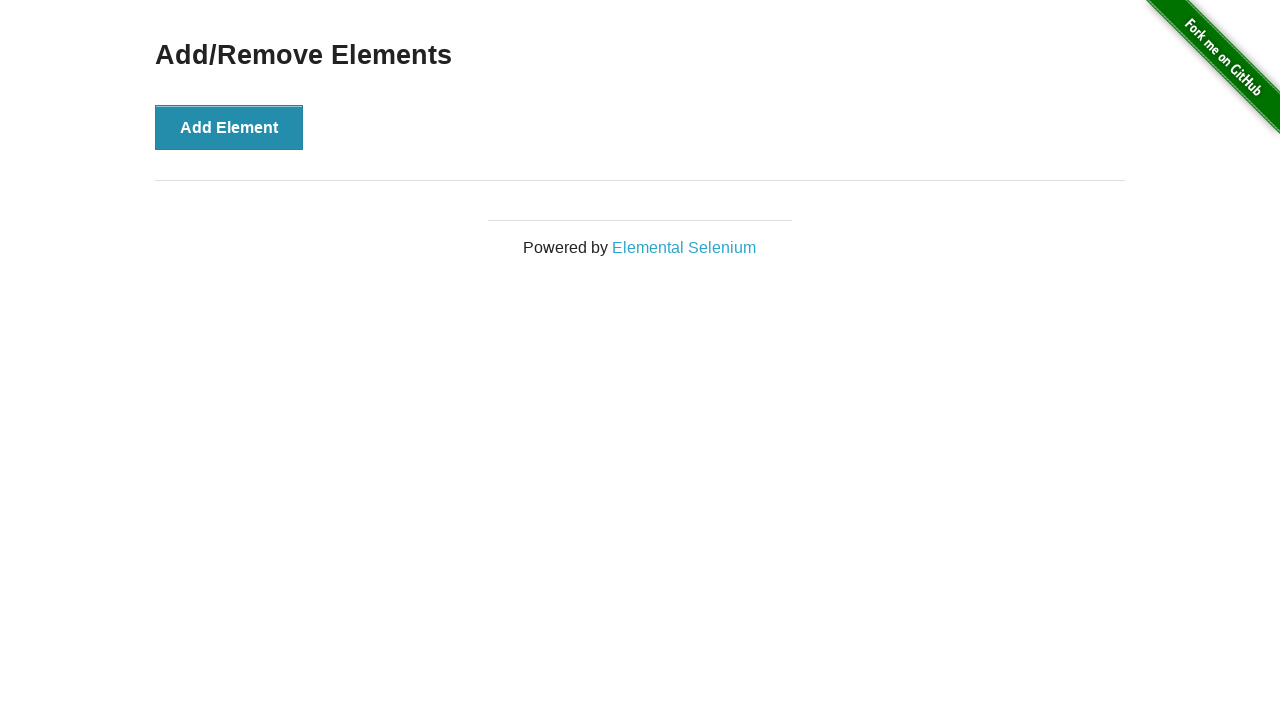

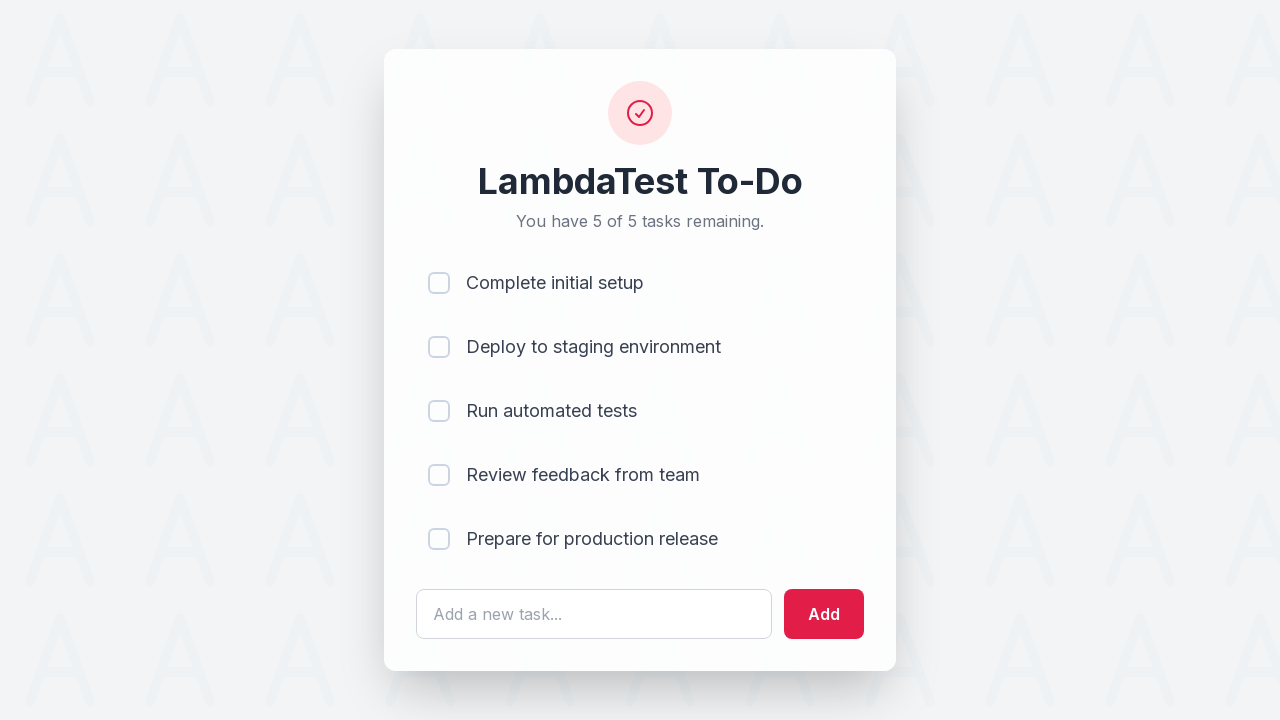